Tests accordion expand/collapse functionality by clicking on the second section and verifying it expands while the first section collapses

Starting URL: http://www.kevinlamping.com/webdriverio-course-content/

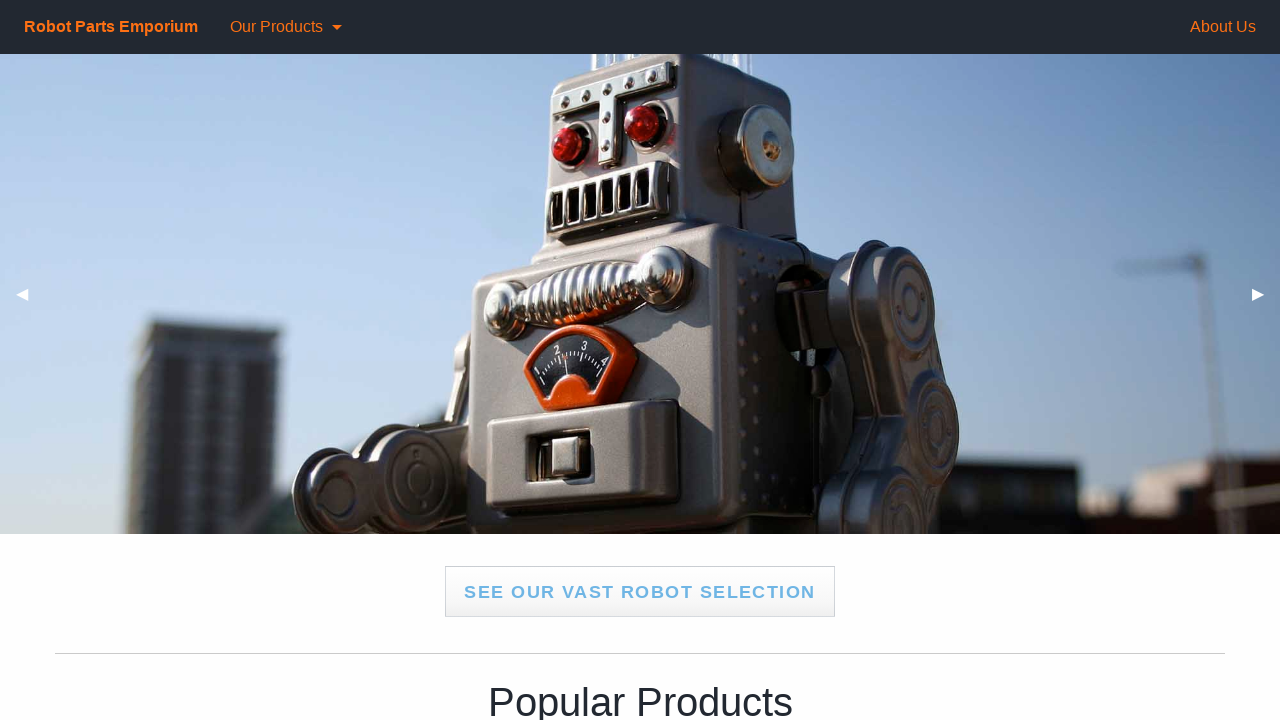

Waited for accordion items to be present on page
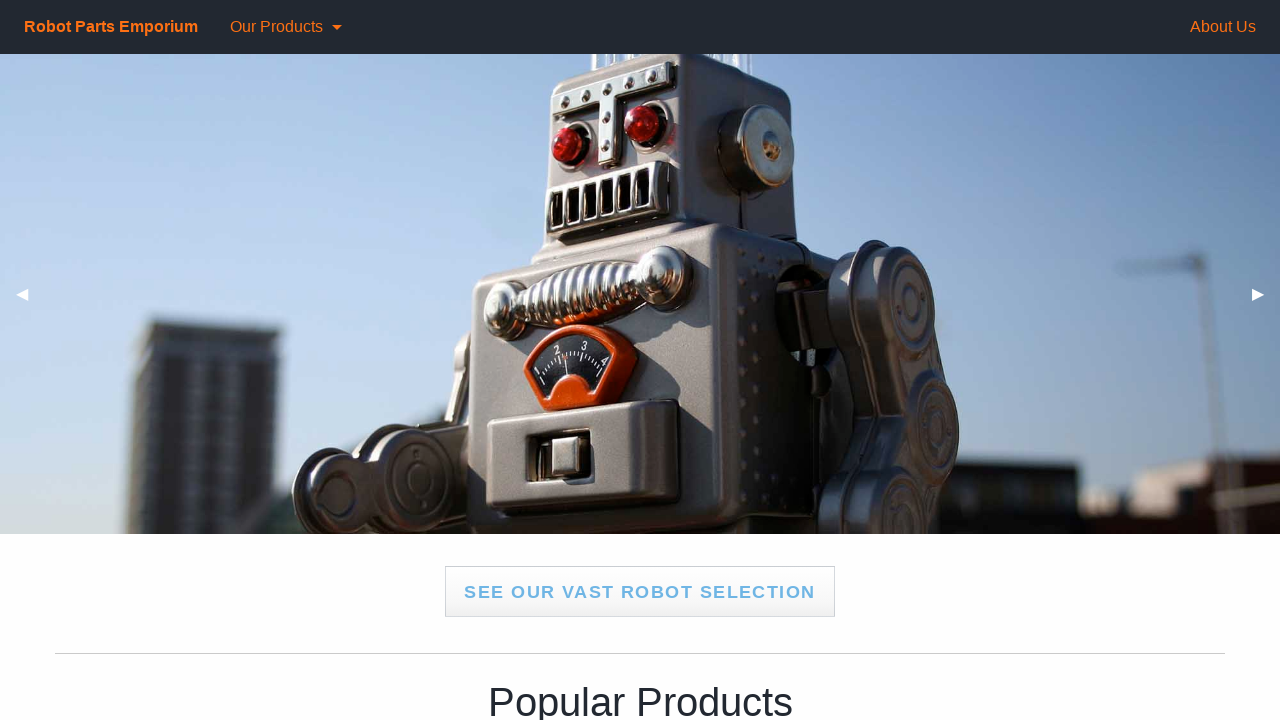

Clicked on second accordion section to expand it at (640, 360) on .accordion .accordion-item:nth-of-type(2) a
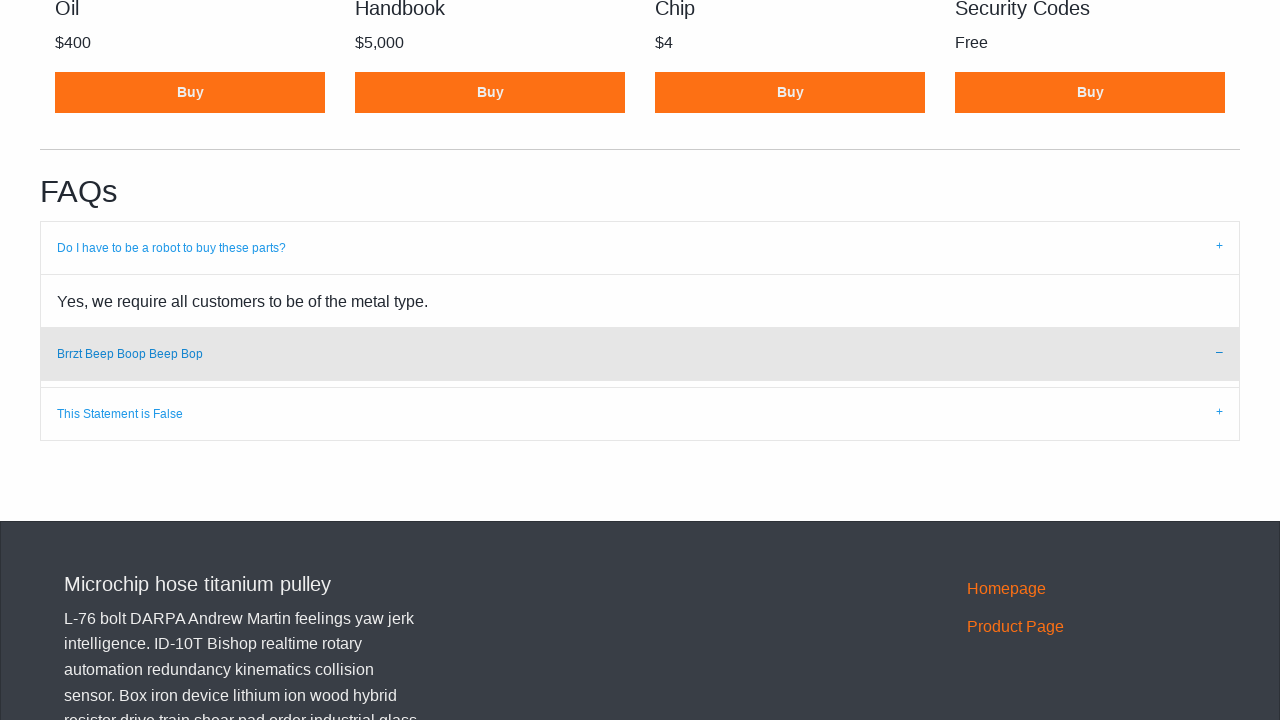

Second accordion section content became visible after expansion
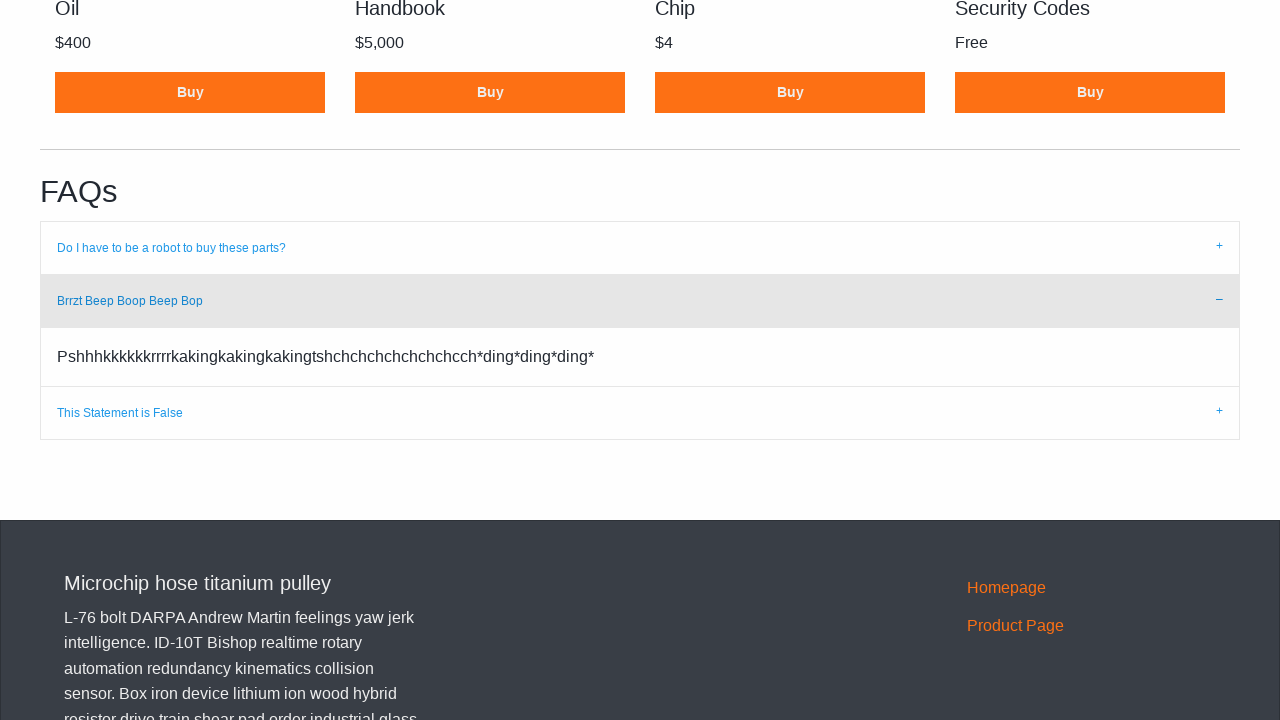

First accordion section content became hidden as expected
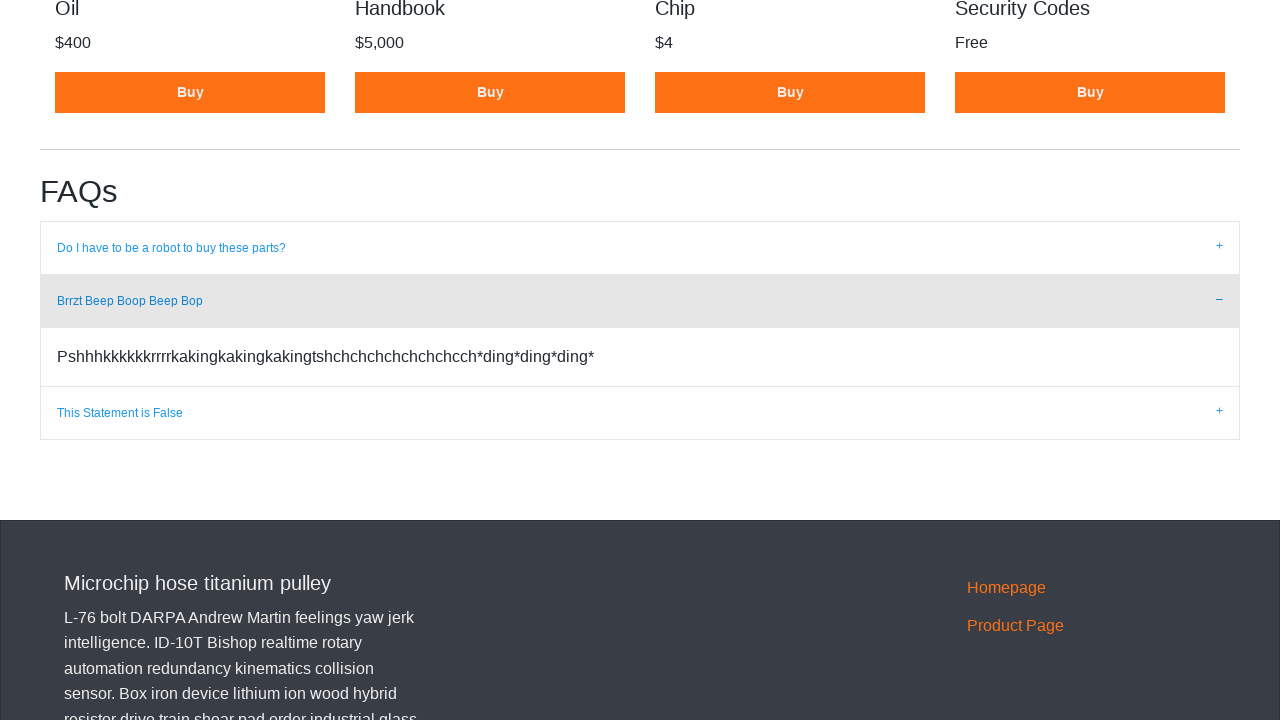

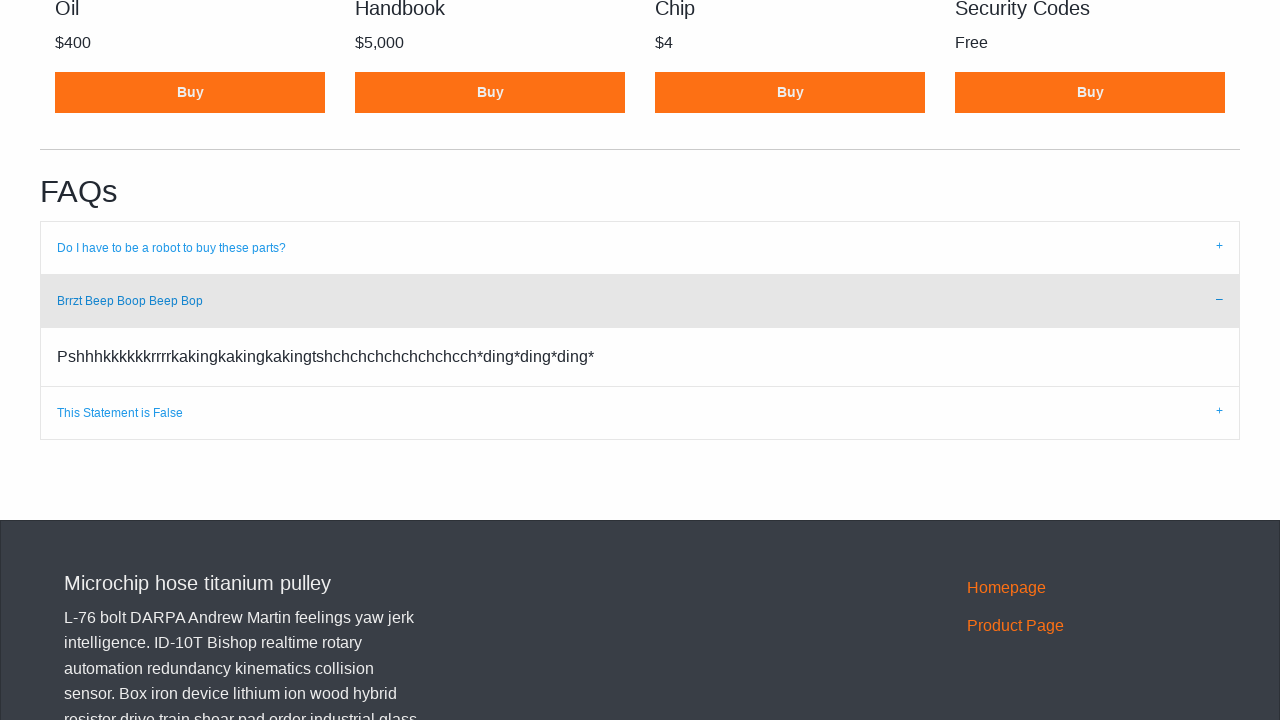